Tests e-commerce purchase flow by adding products to cart, removing unwanted items, and managing the shopping cart

Starting URL: https://www.demoblaze.com/index.html

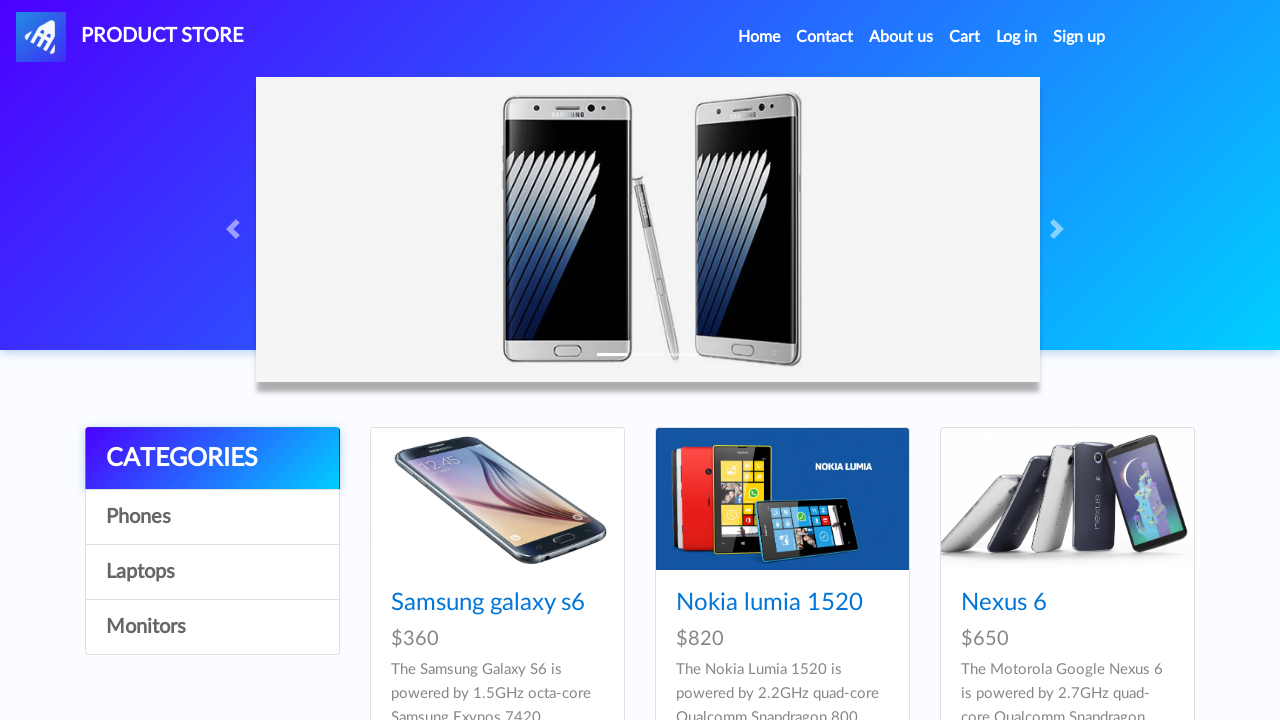

Clicked on Laptops category at (212, 572) on a:text('Laptops')
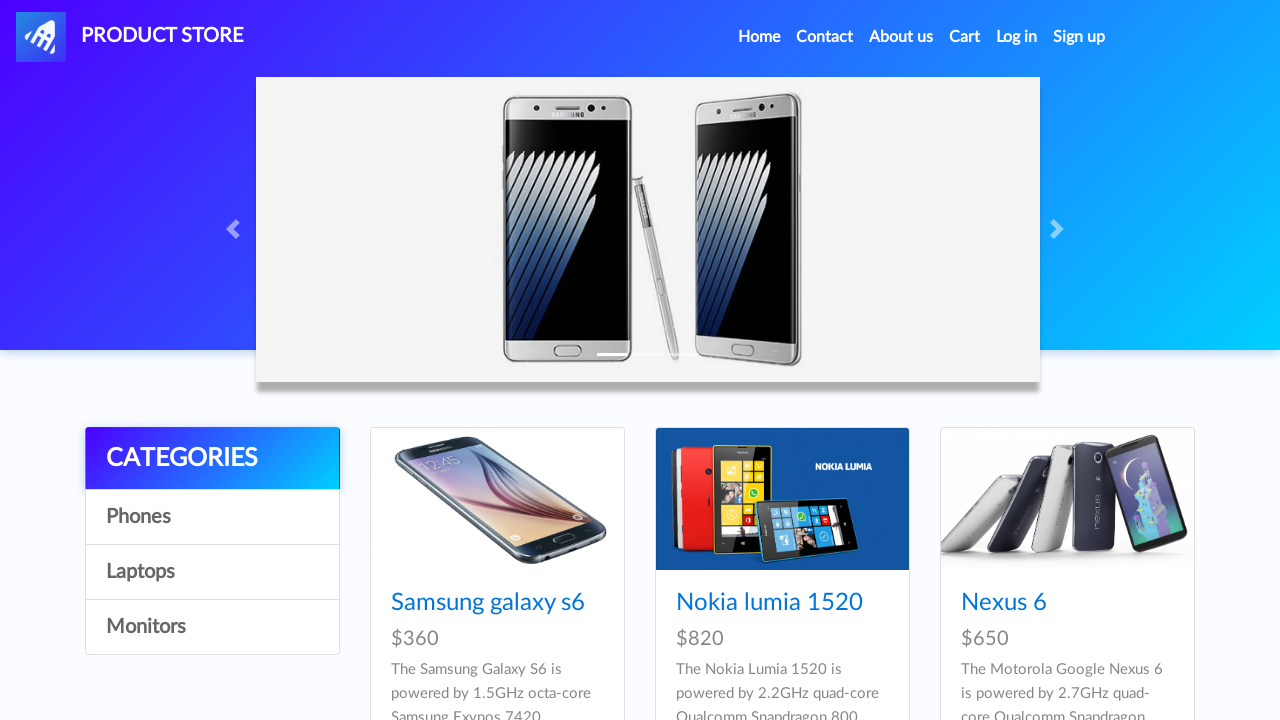

Clicked on Sony vaio i5 product at (454, 603) on a:text('Sony vaio i5')
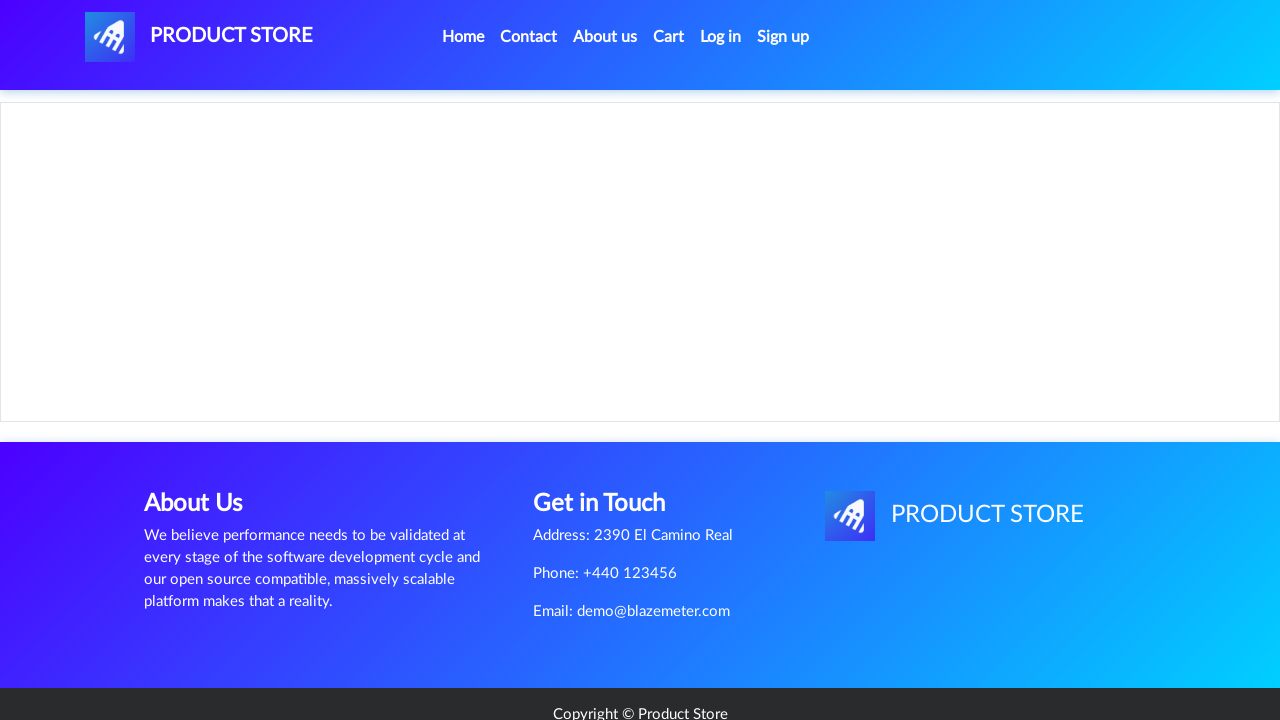

Clicked Add to cart button for Sony vaio i5 at (610, 440) on a:text('Add to cart')
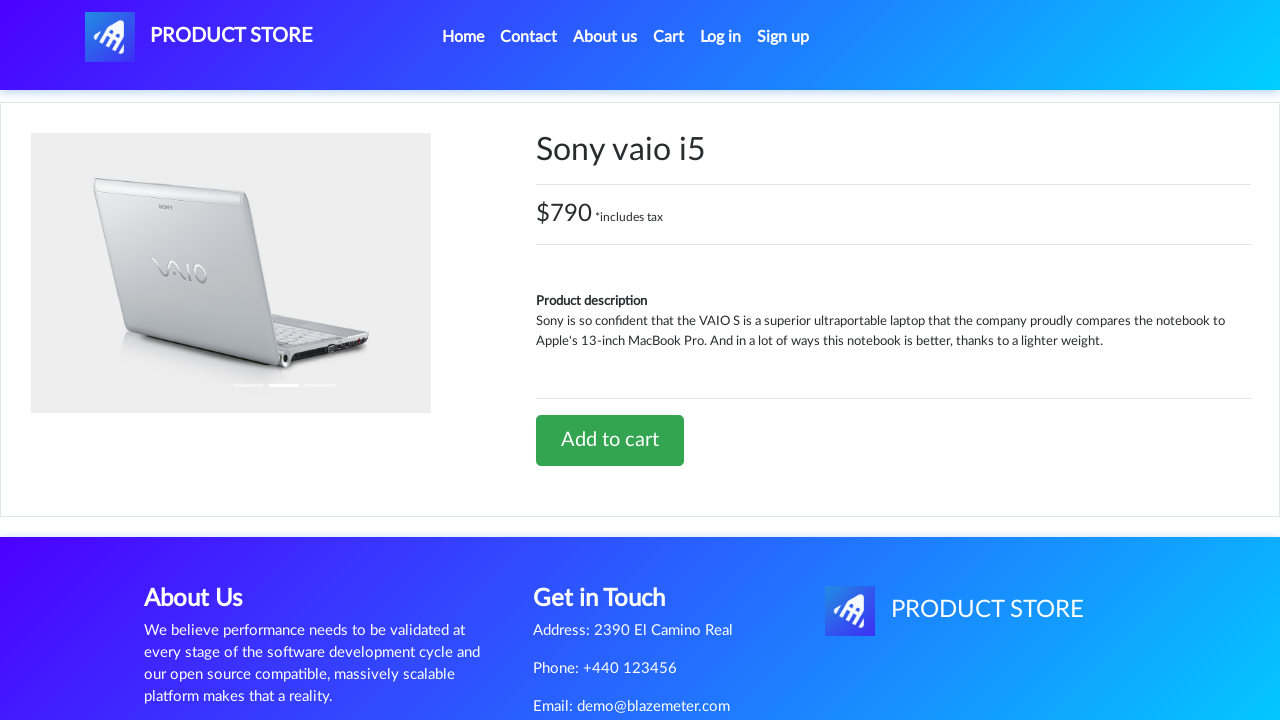

Handled confirmation alert and confirmed adding Sony vaio i5 to cart at (610, 440) on a:text('Add to cart')
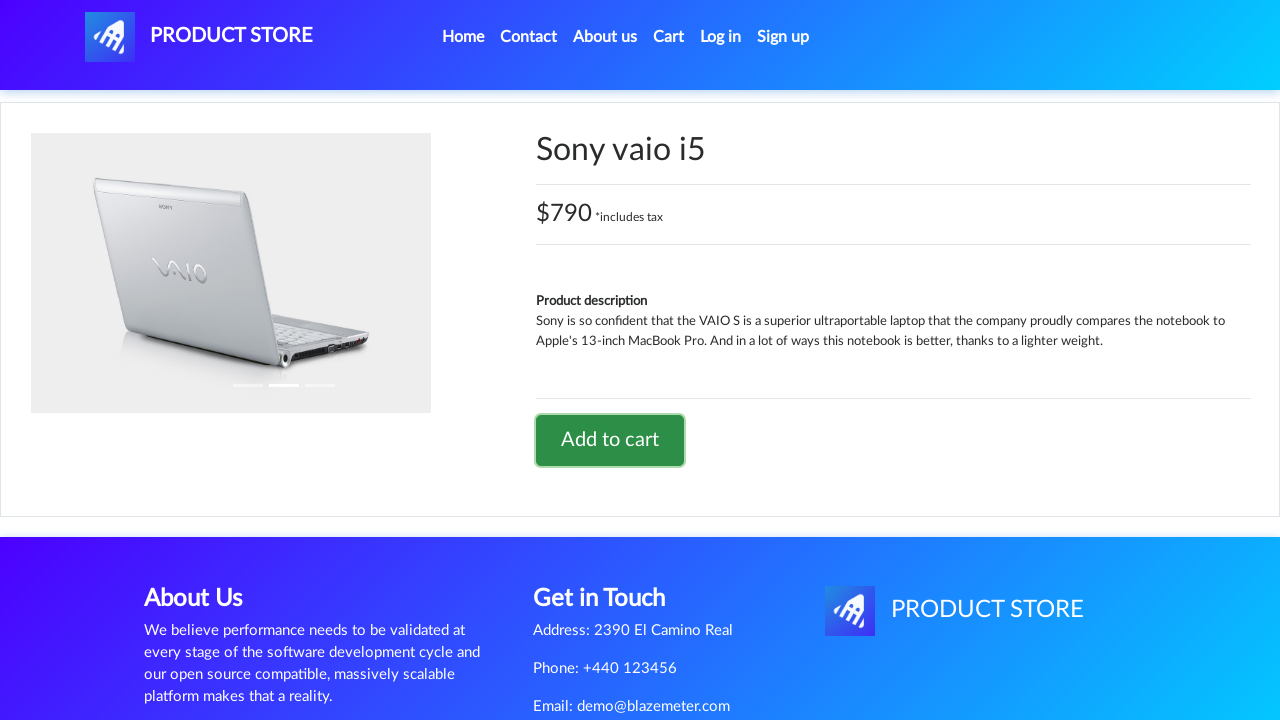

Clicked Home link to return to main page at (463, 37) on a:has-text('Home')
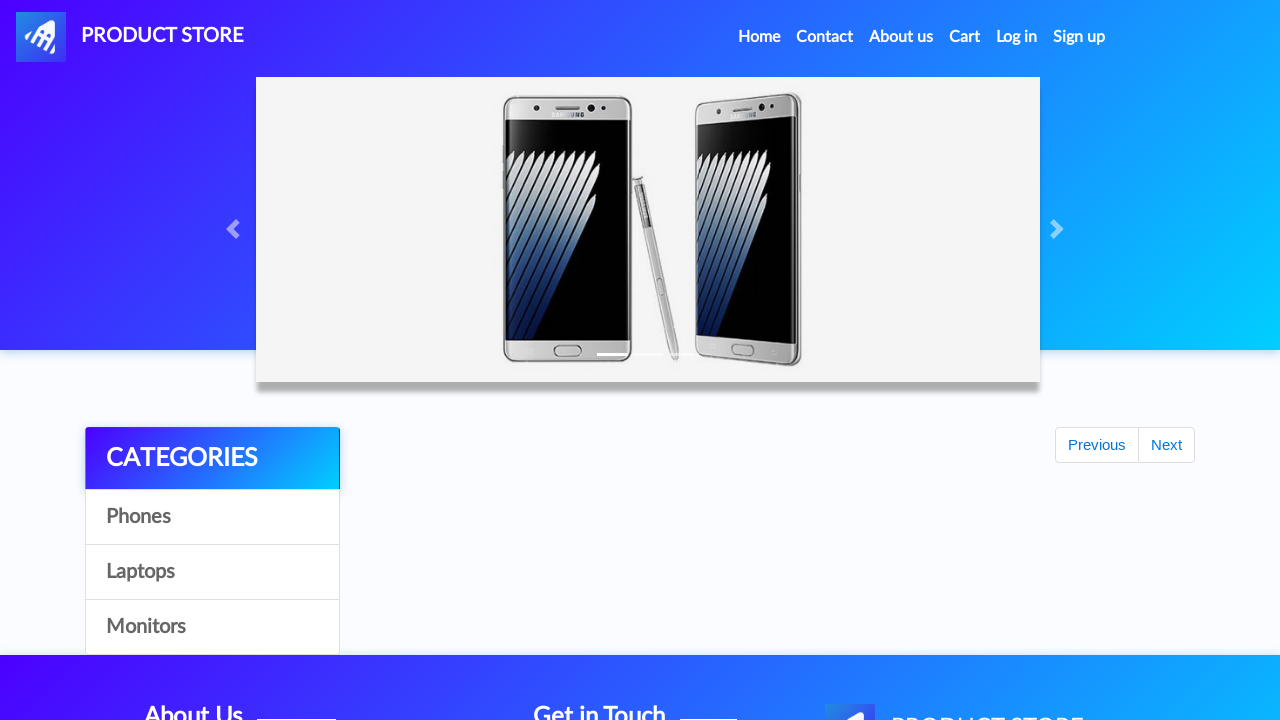

Clicked on Laptops category again at (212, 572) on a:text('Laptops')
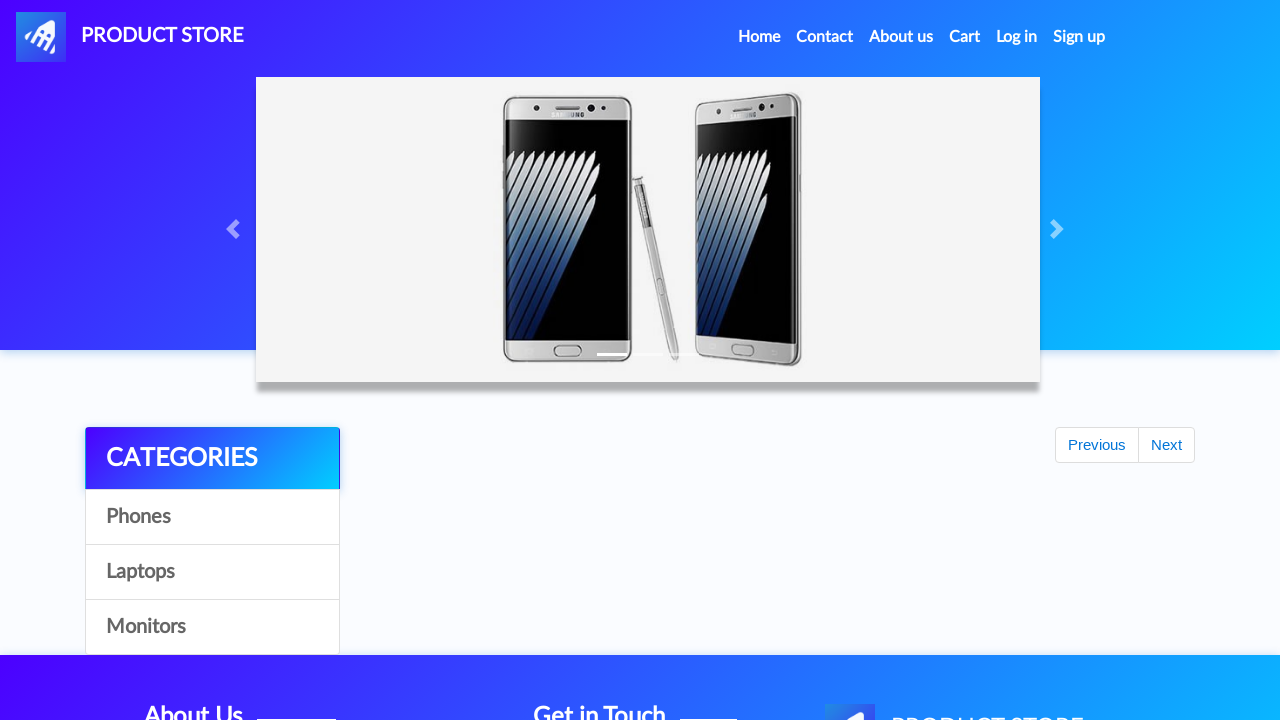

Clicked on Dell i7 8gb product at (448, 708) on a:text('Dell i7 8gb')
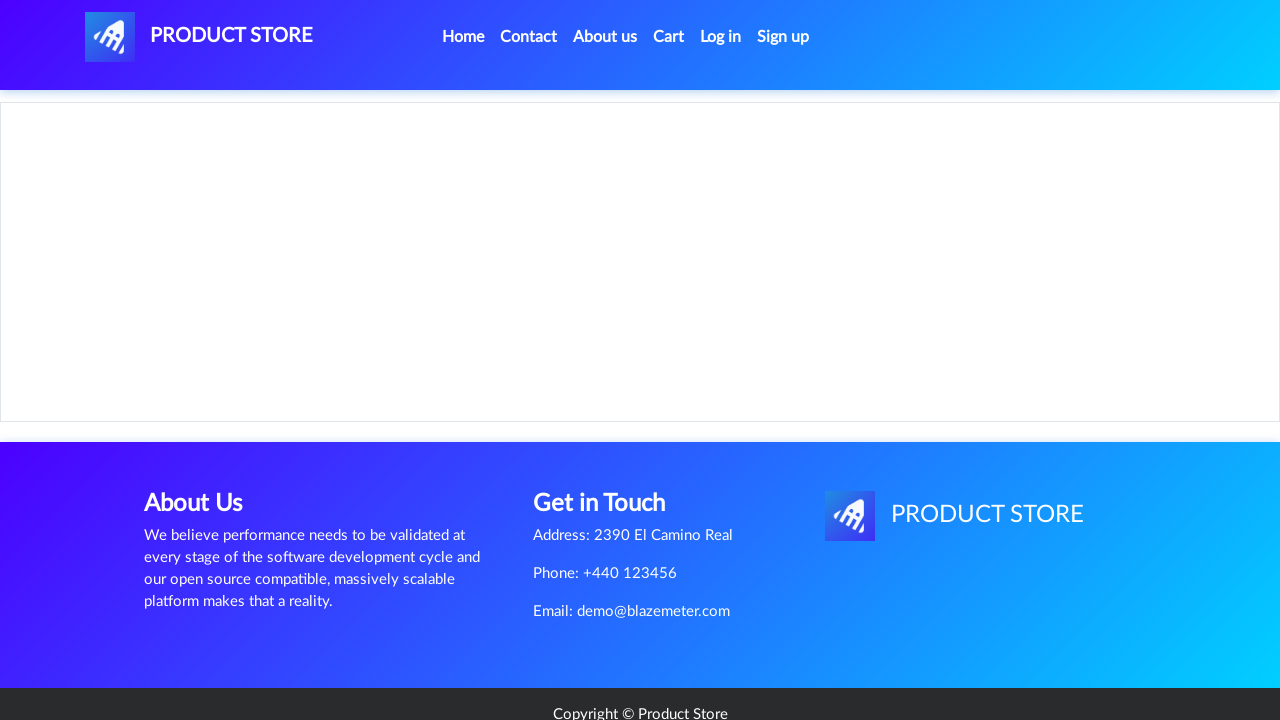

Clicked Add to cart button for Dell i7 8gb at (610, 460) on a:text('Add to cart')
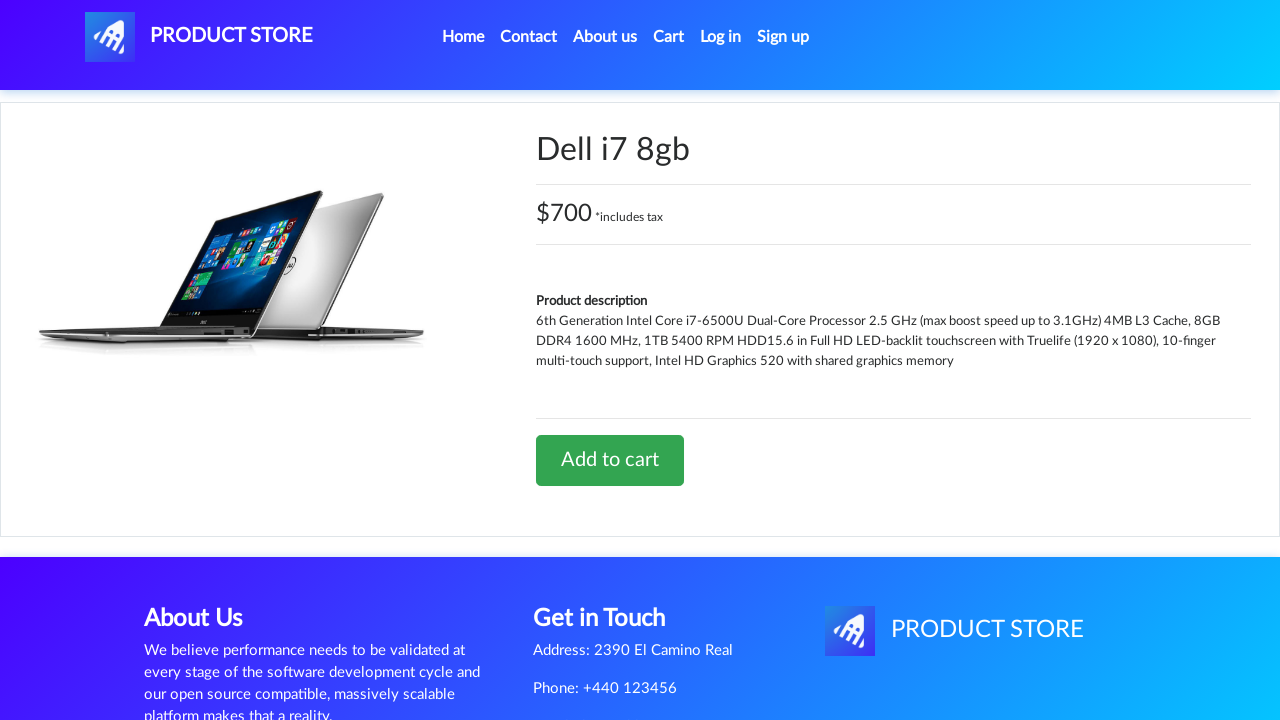

Confirmed adding Dell i7 8gb to cart at (610, 460) on a:text('Add to cart')
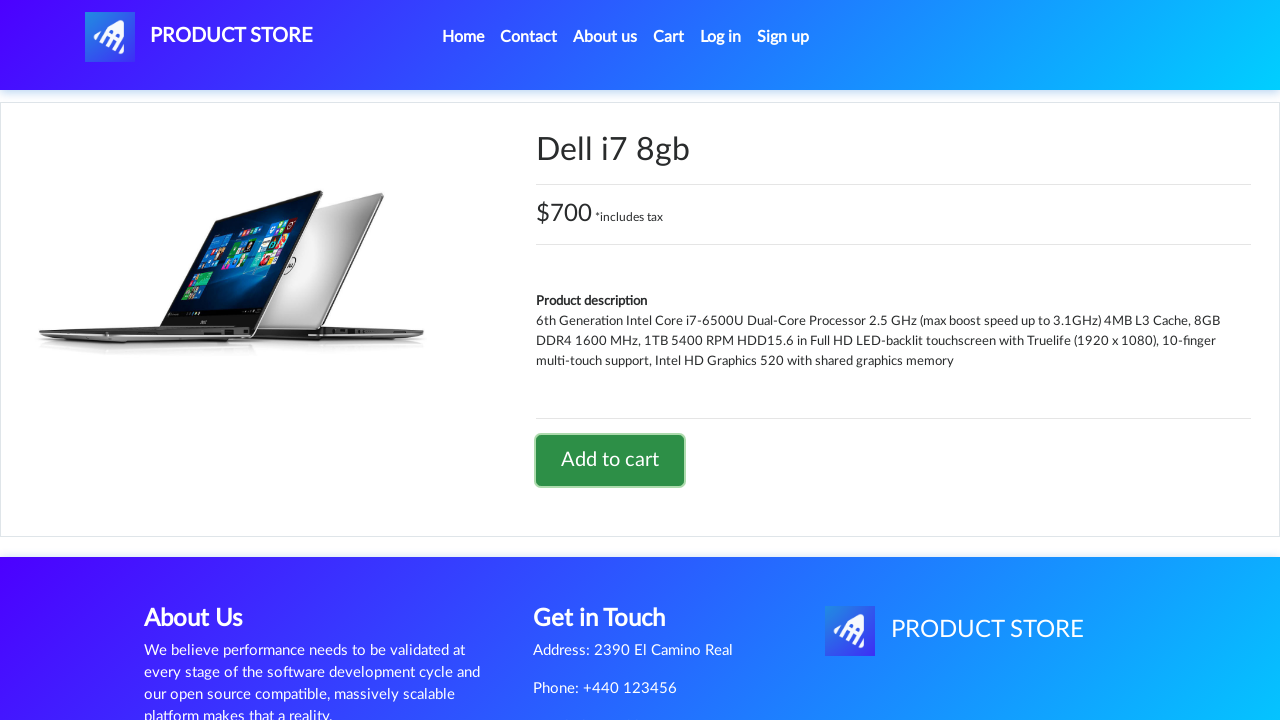

Clicked Home link to return to main page at (463, 37) on a:has-text('Home')
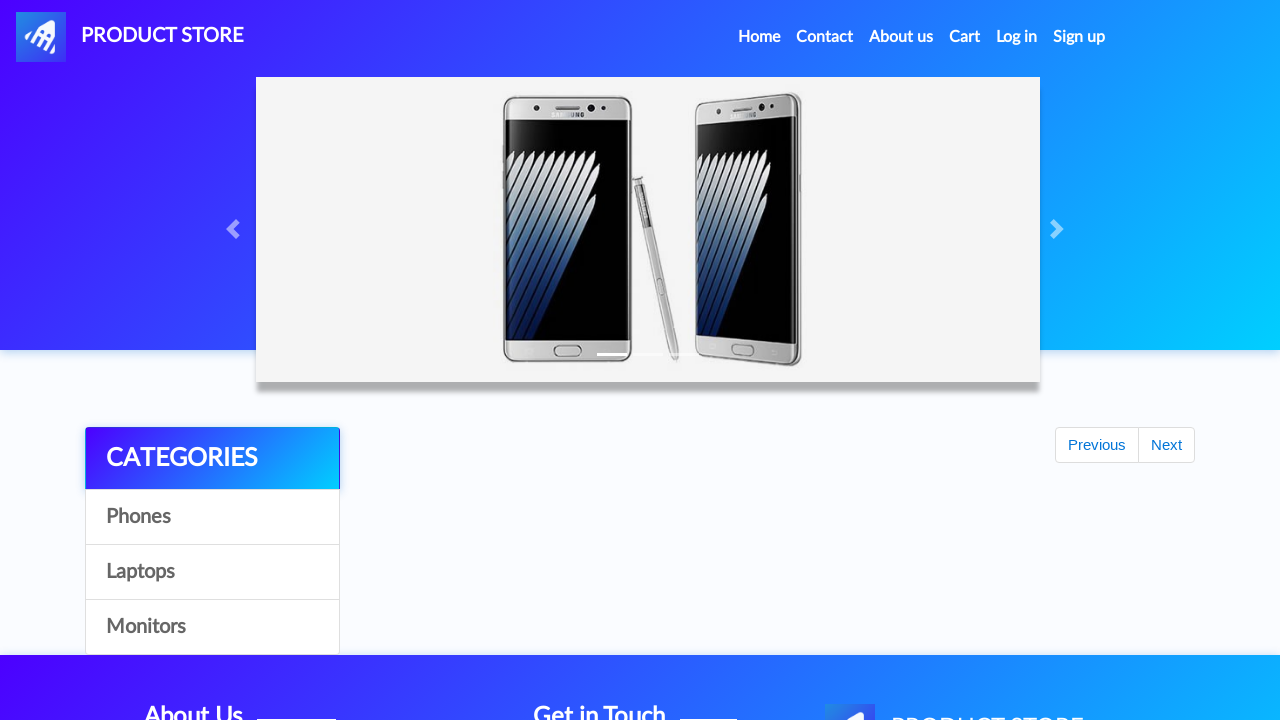

Clicked on Cart link to view shopping cart at (965, 37) on a:text('Cart')
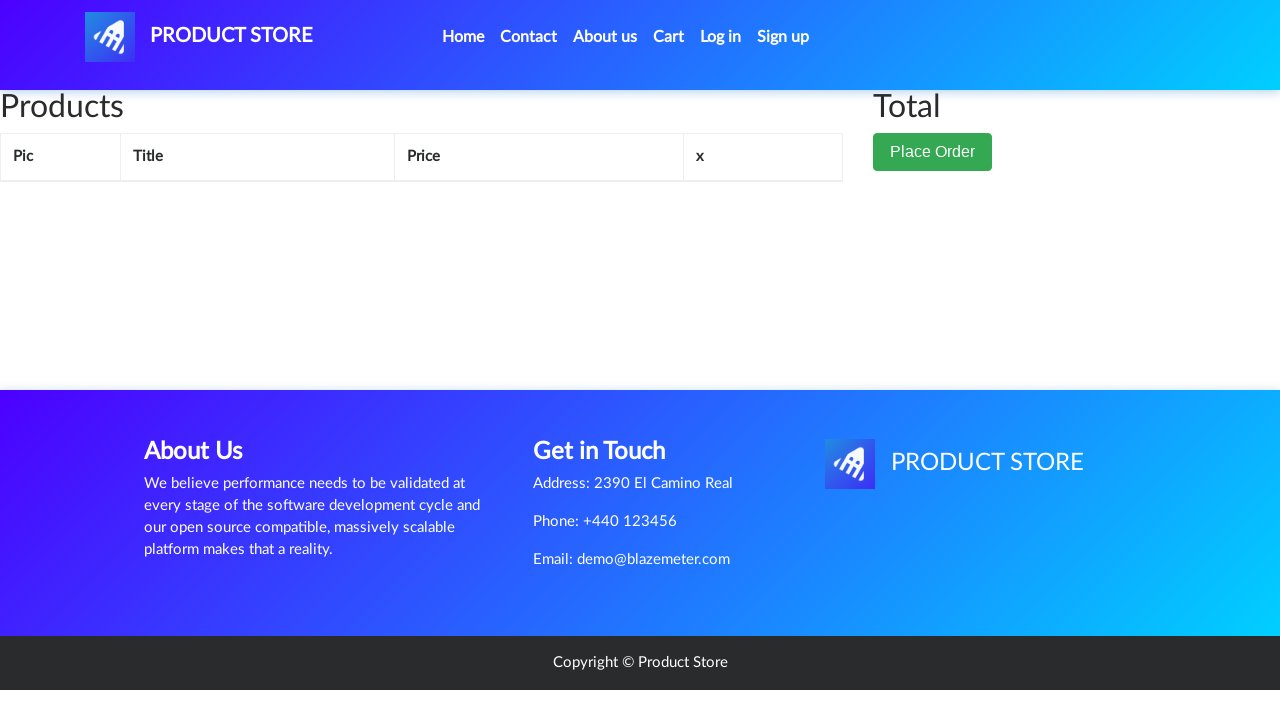

Clicked delete button for Dell i7 8gb product at (666, 455) on xpath=//td[.='Dell i7 8gb']/../td[4]/a
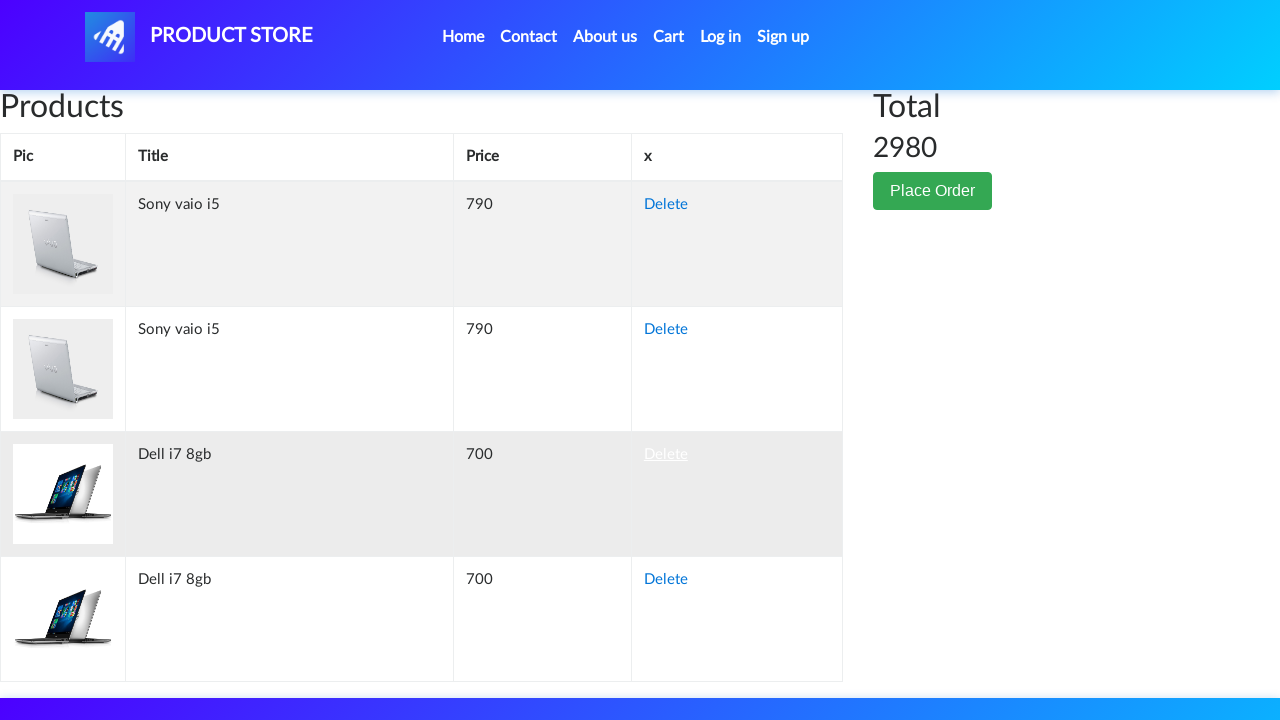

Verified that Dell i7 8gb has been removed from cart
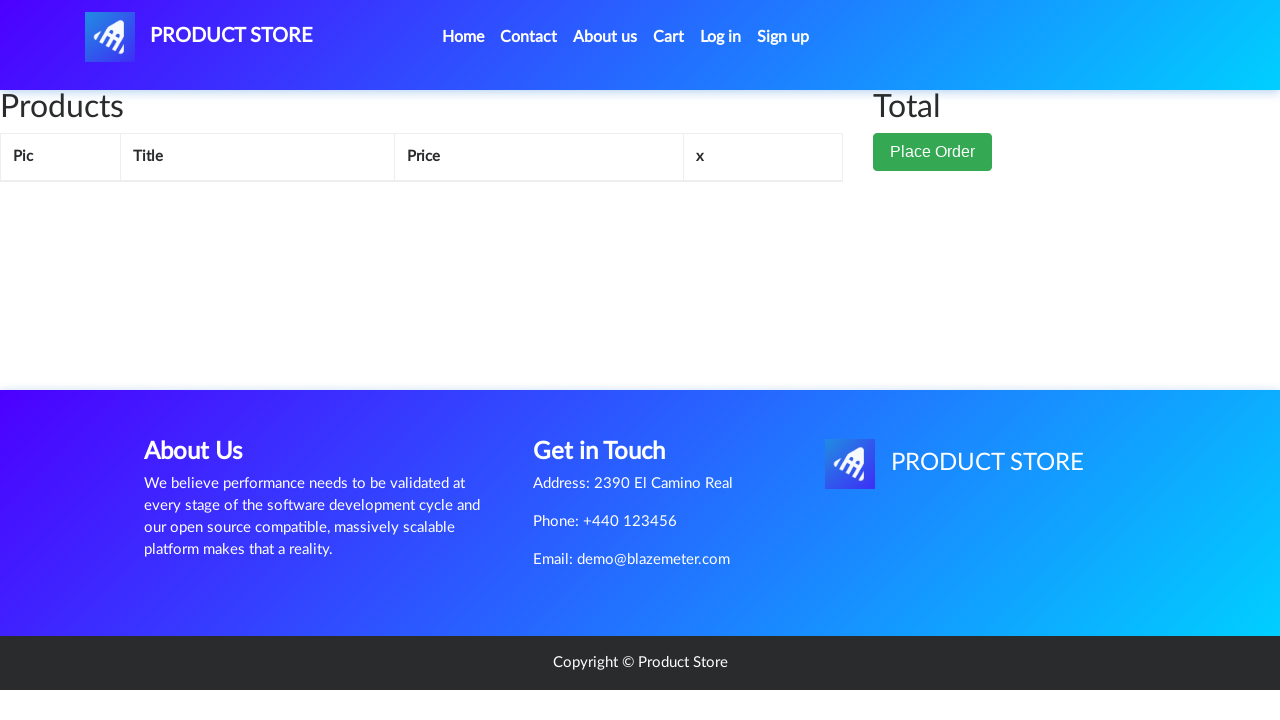

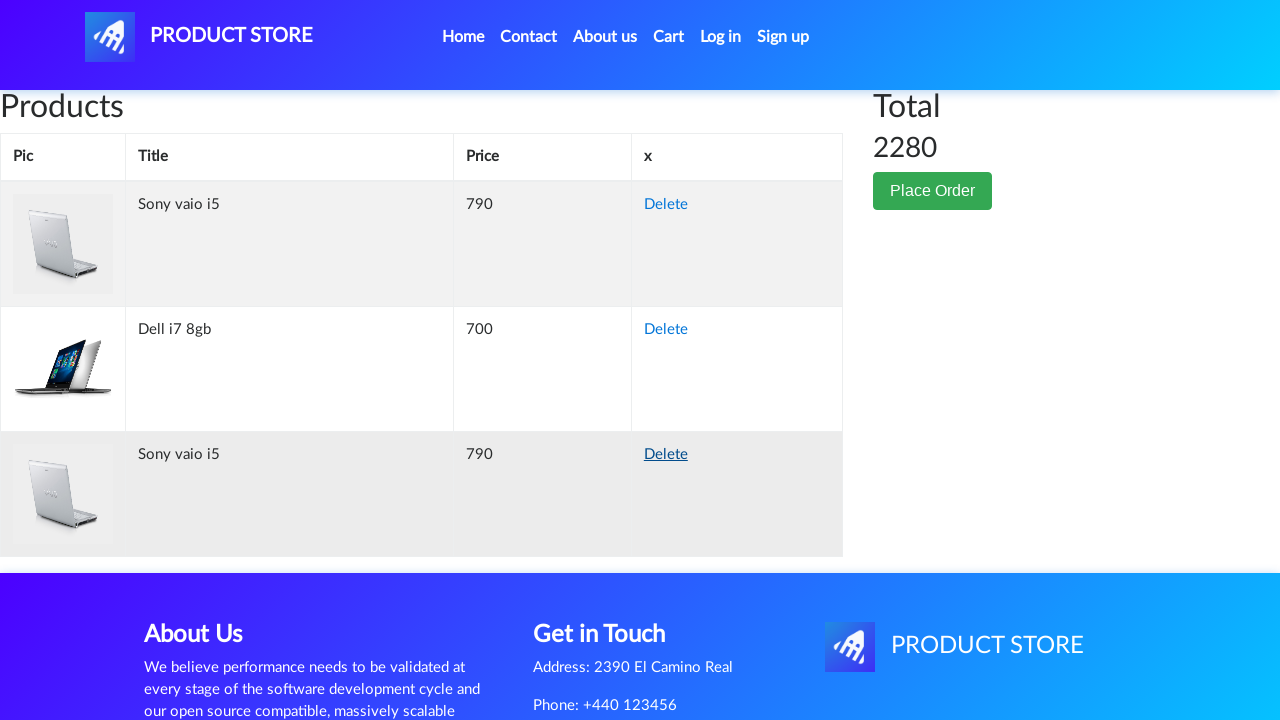